Automates filling out a Google Form by identifying all questions (radio buttons and select dropdowns) and randomly selecting an answer for each question.

Starting URL: https://forms.gle/3r2Lxe6vTqKLdQfJ6

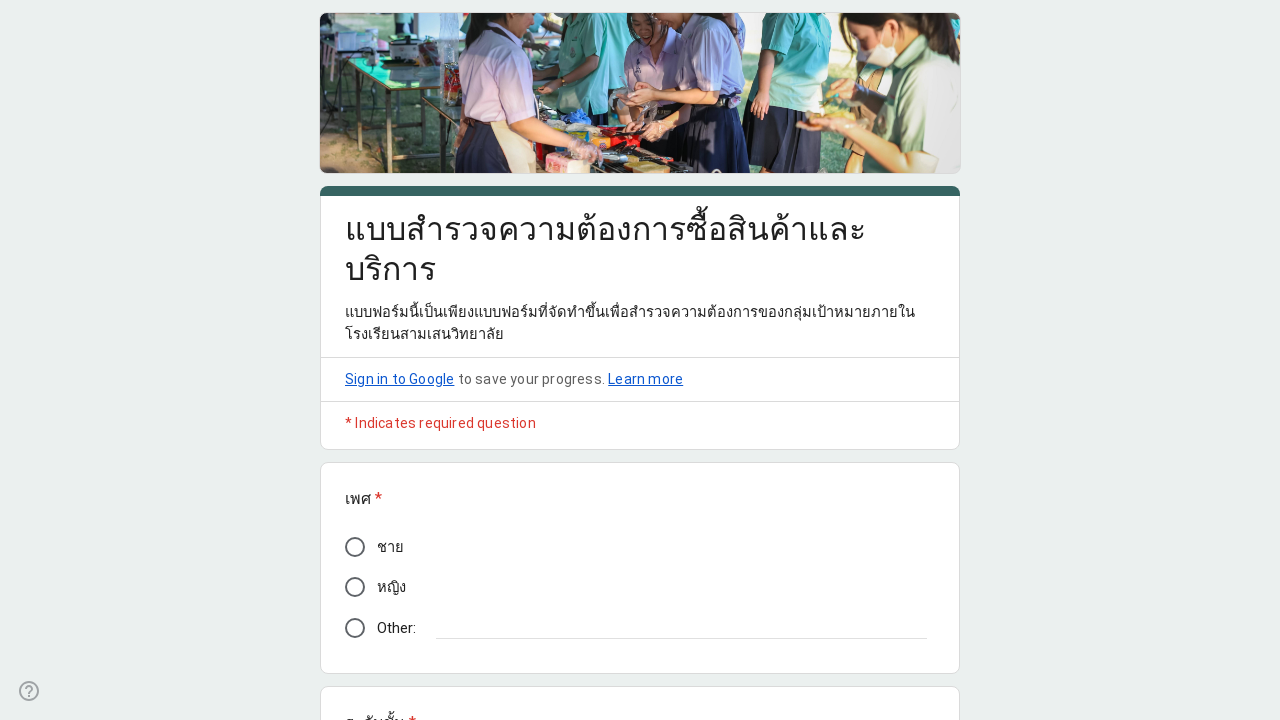

Waited for Google Form to load - form containers visible
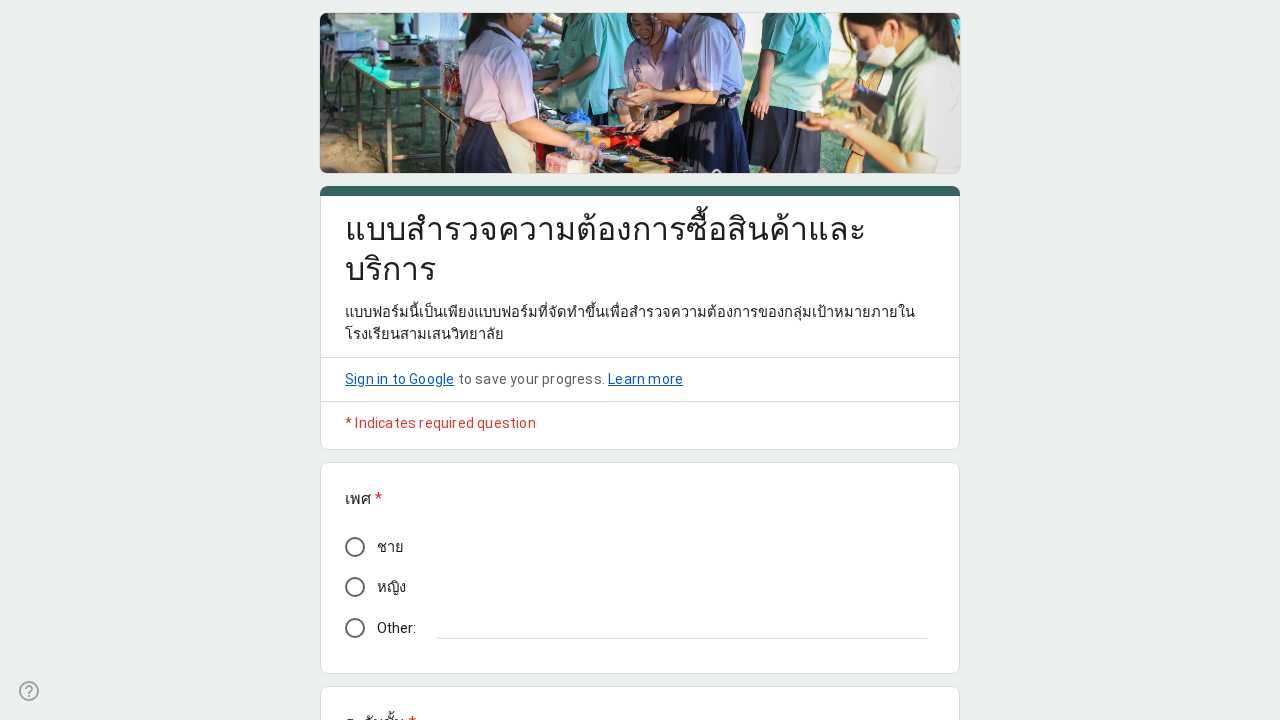

Found 3 question containers in the form
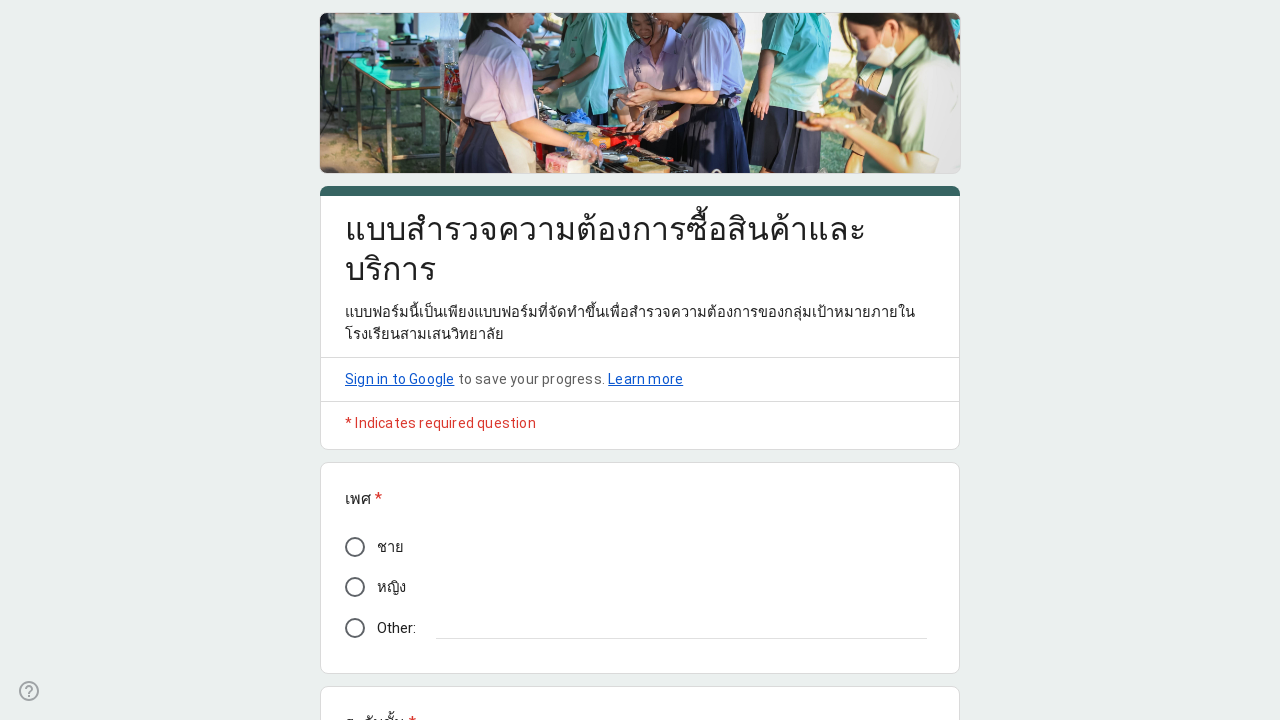

Processing question: เพศ
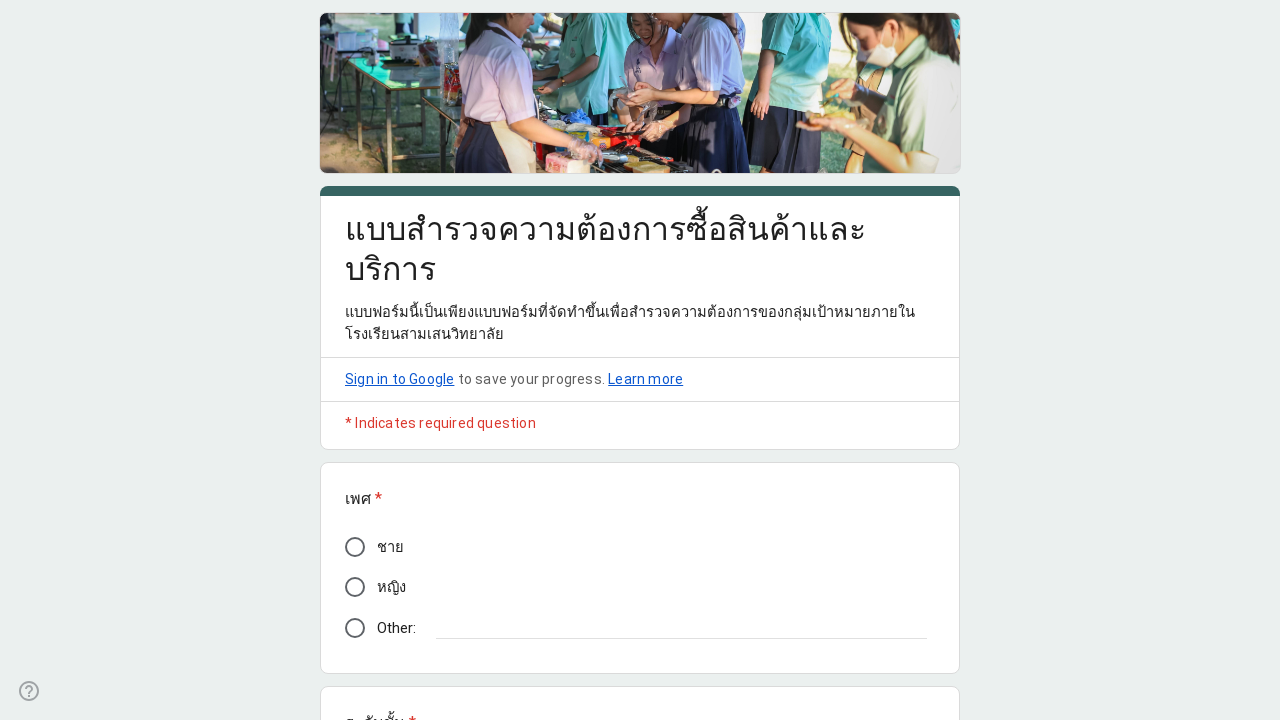

Randomly selected radio button: ชาย
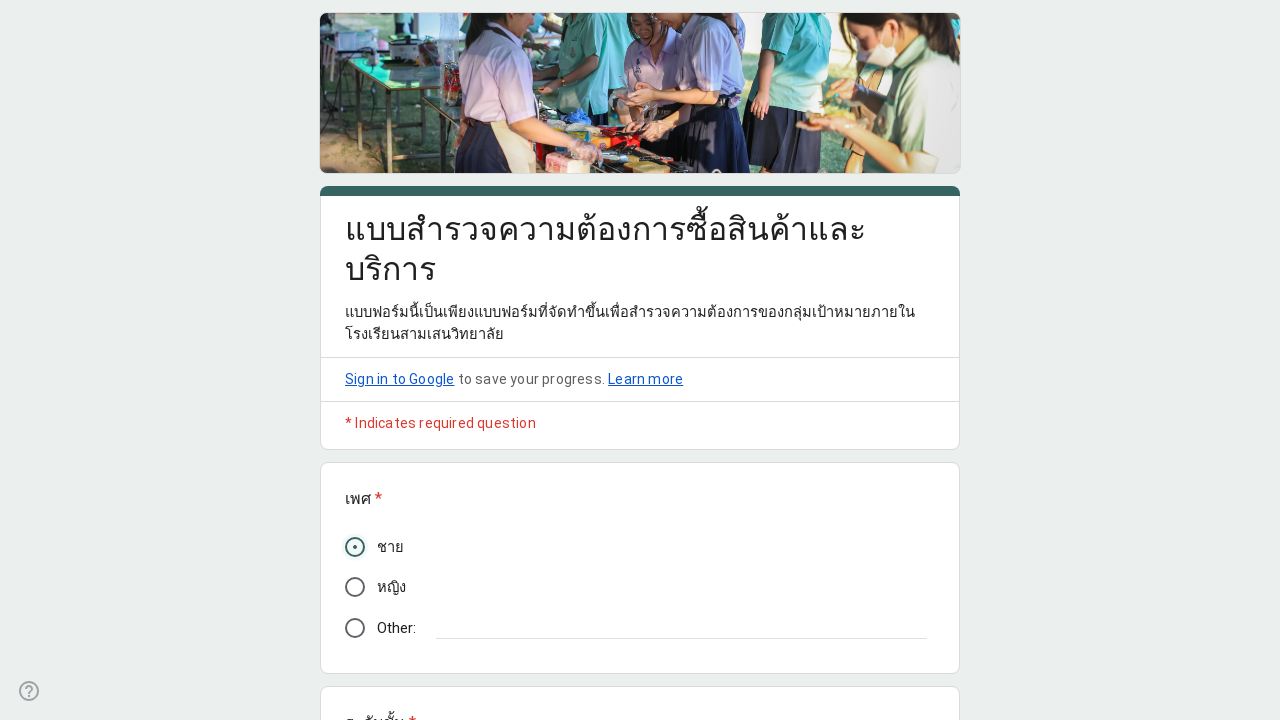

Processing question: ระดับชั้น
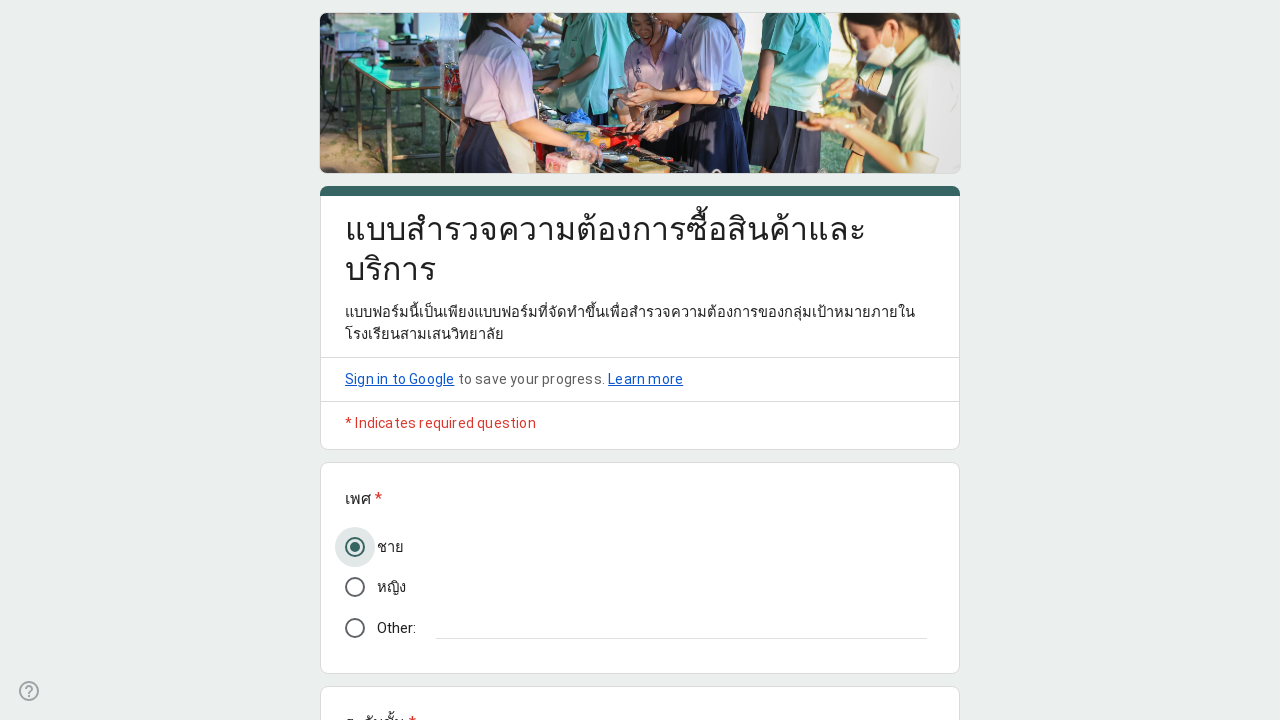

Clicked dropdown for question: ระดับชั้น
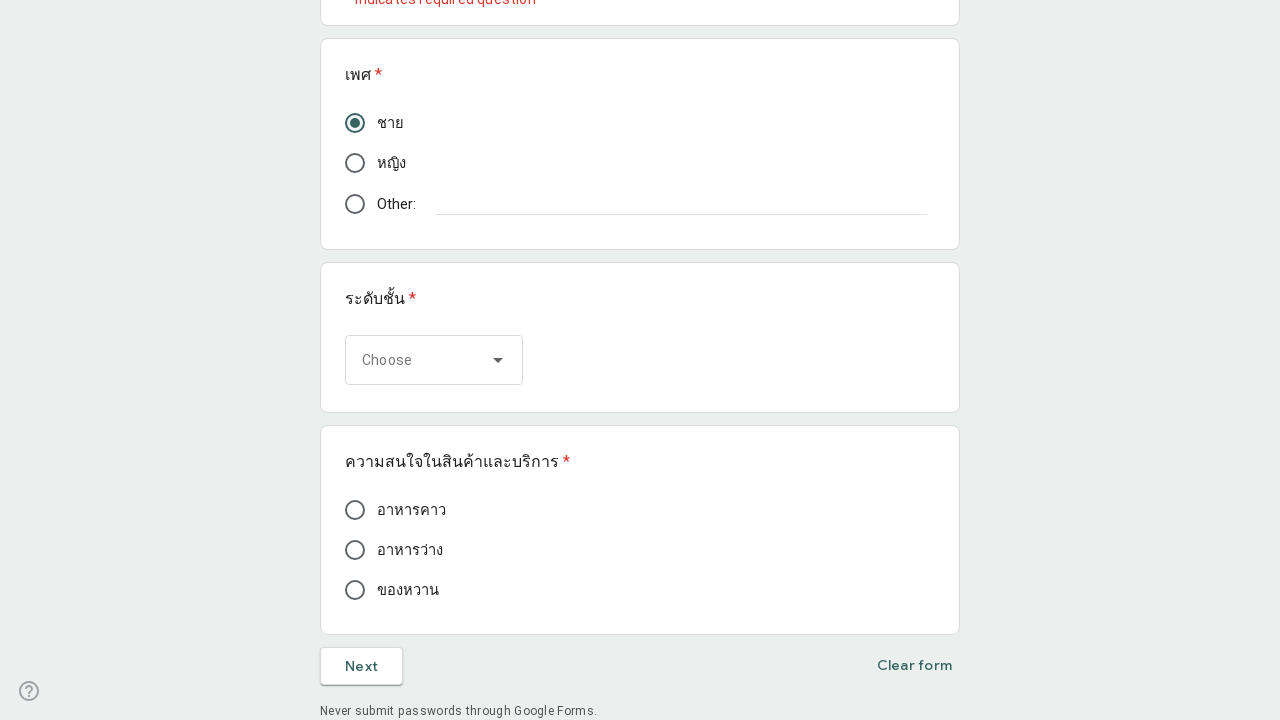

Dropdown options loaded
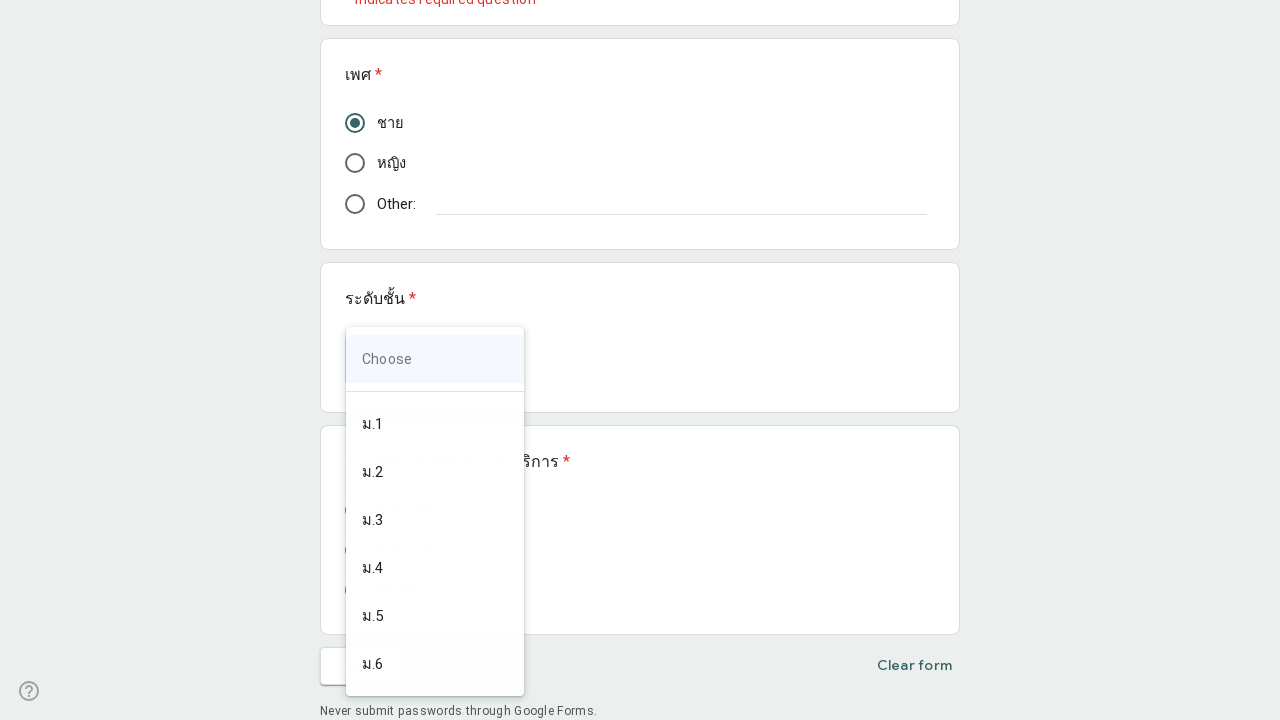

Randomly selected dropdown option: ม.3
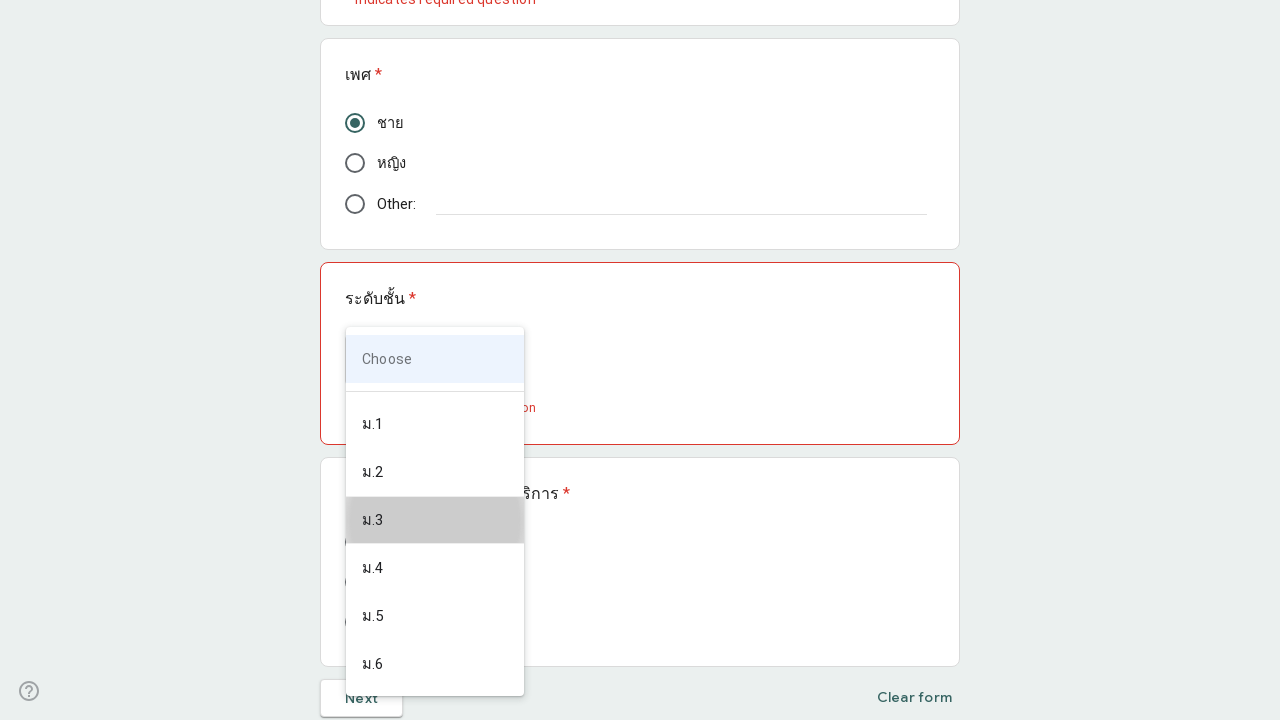

Processing question: ความสนใจในสินค้าและบริการ
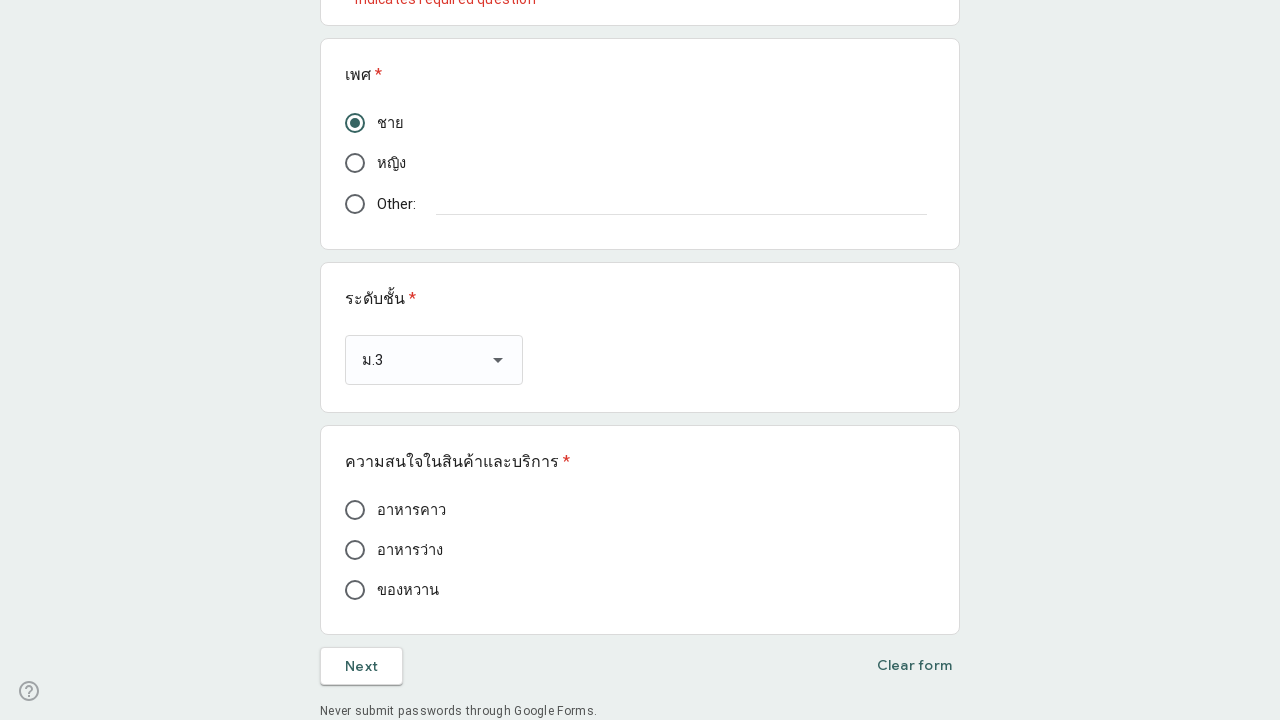

Randomly selected radio button: อาหารว่าง
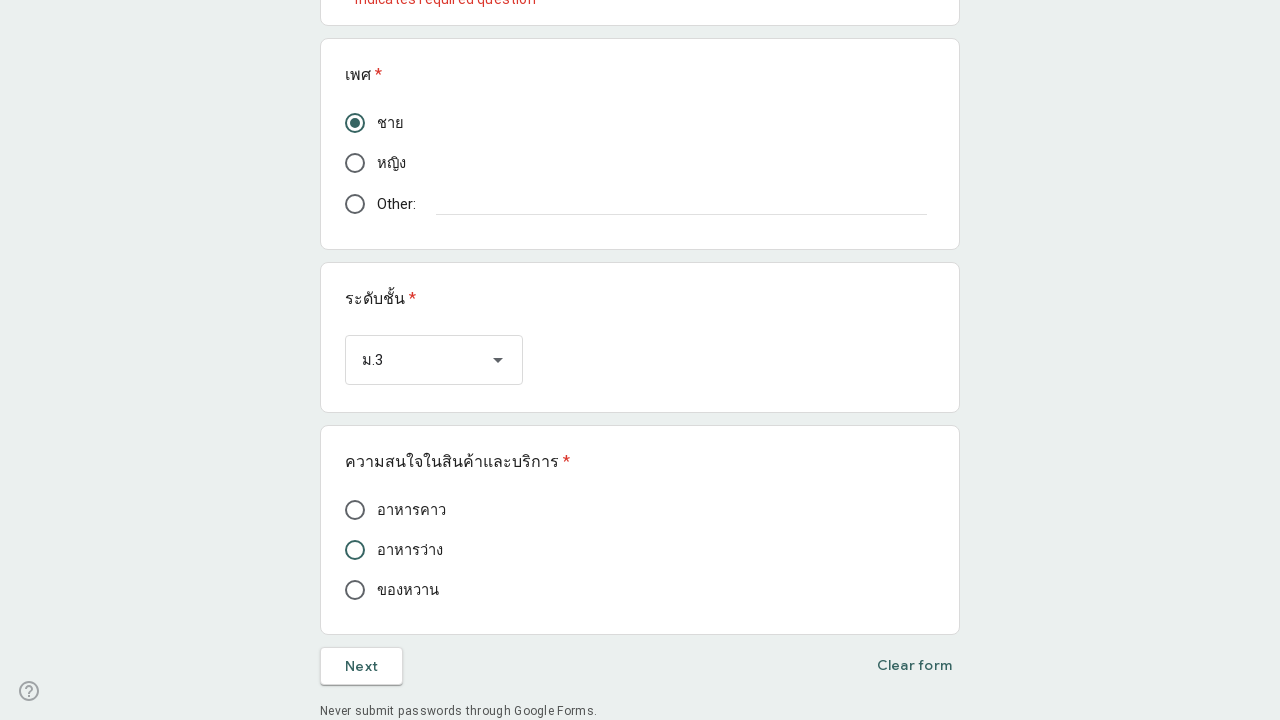

Waited 500ms for form selections to register
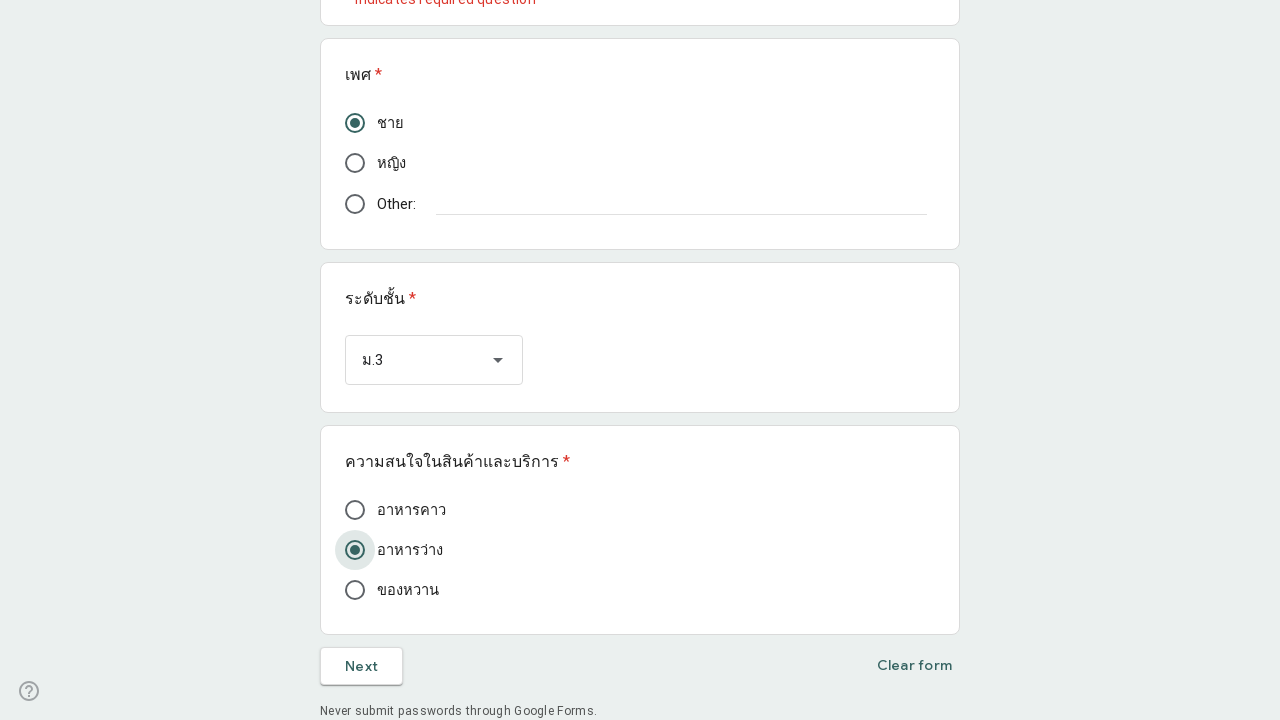

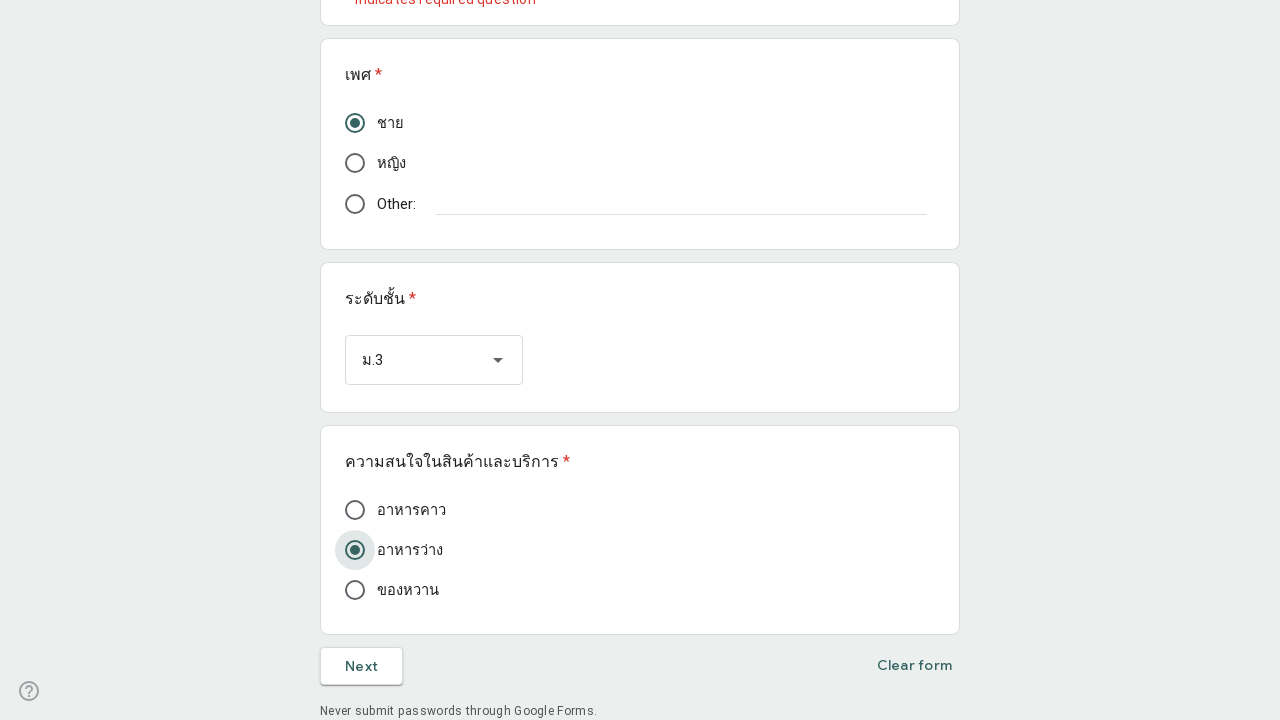